Tests that clicking on Contact opens the contact modal window

Starting URL: https://www.demoblaze.com/

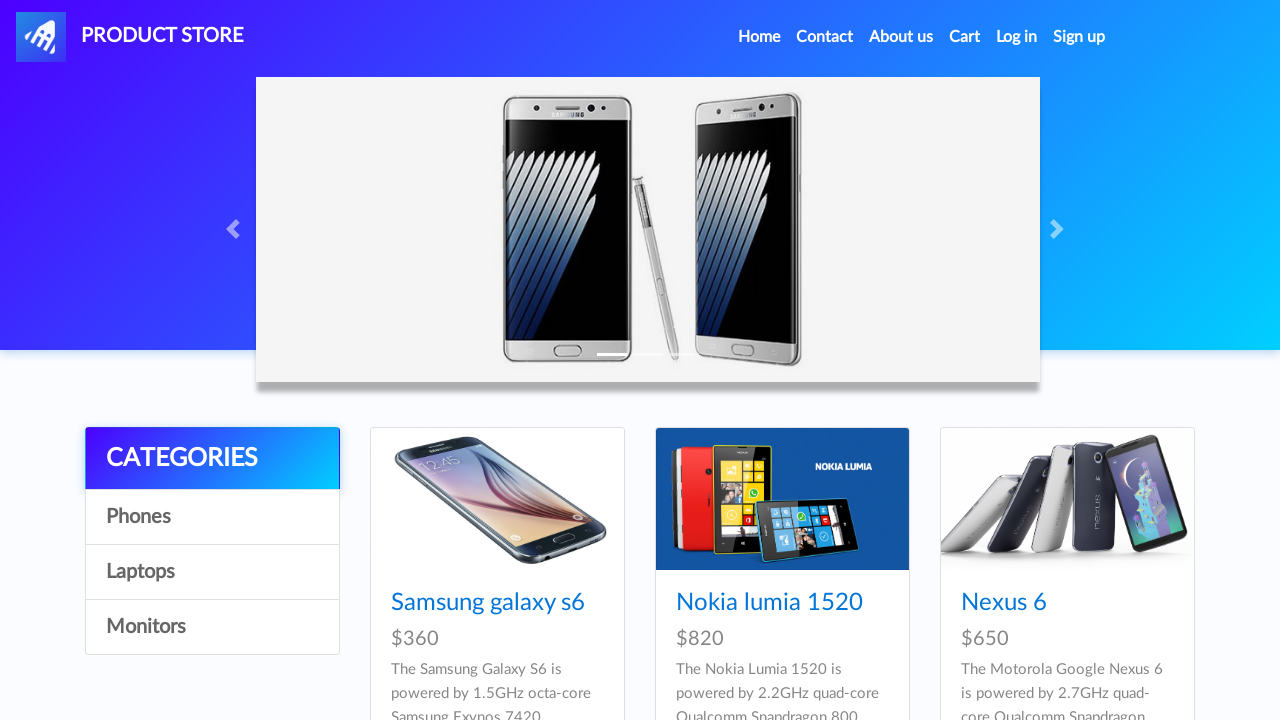

Clicked on Contact link in navigation bar at (825, 37) on a.nav-link:has-text('Contact')
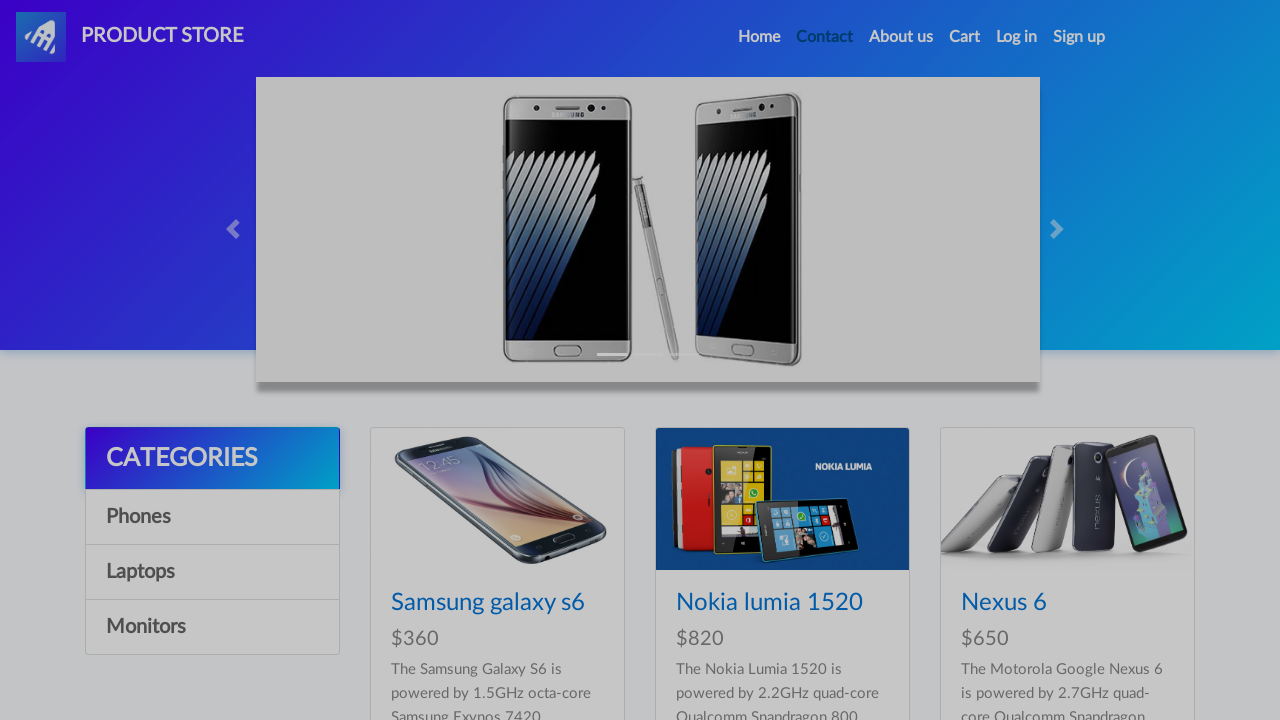

Contact modal dialog has appeared
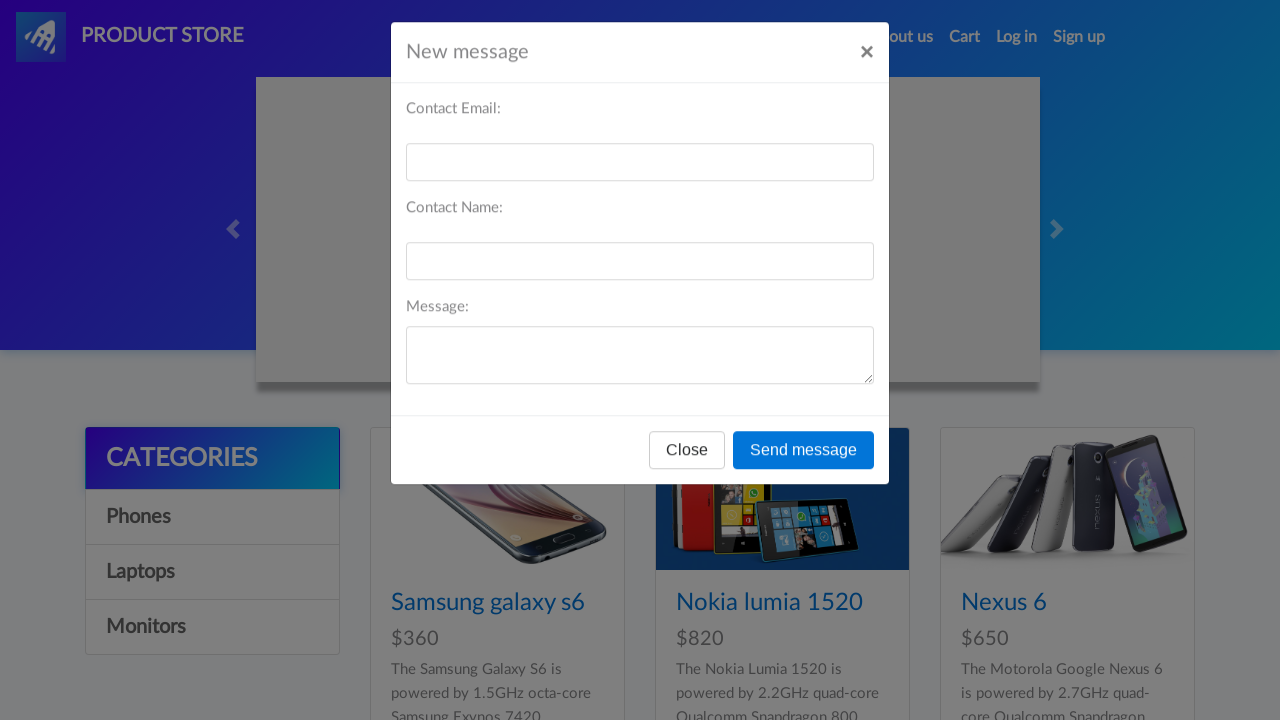

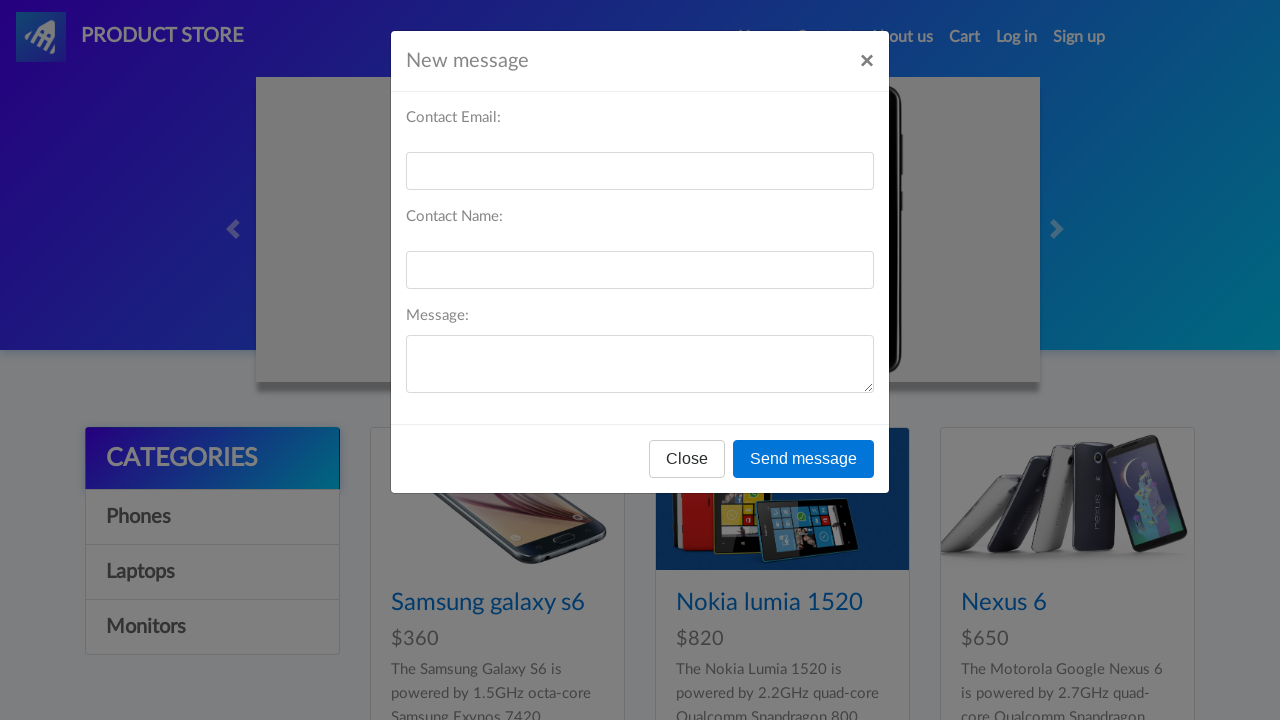